Tests that entered text is trimmed when saving edits

Starting URL: https://demo.playwright.dev/todomvc

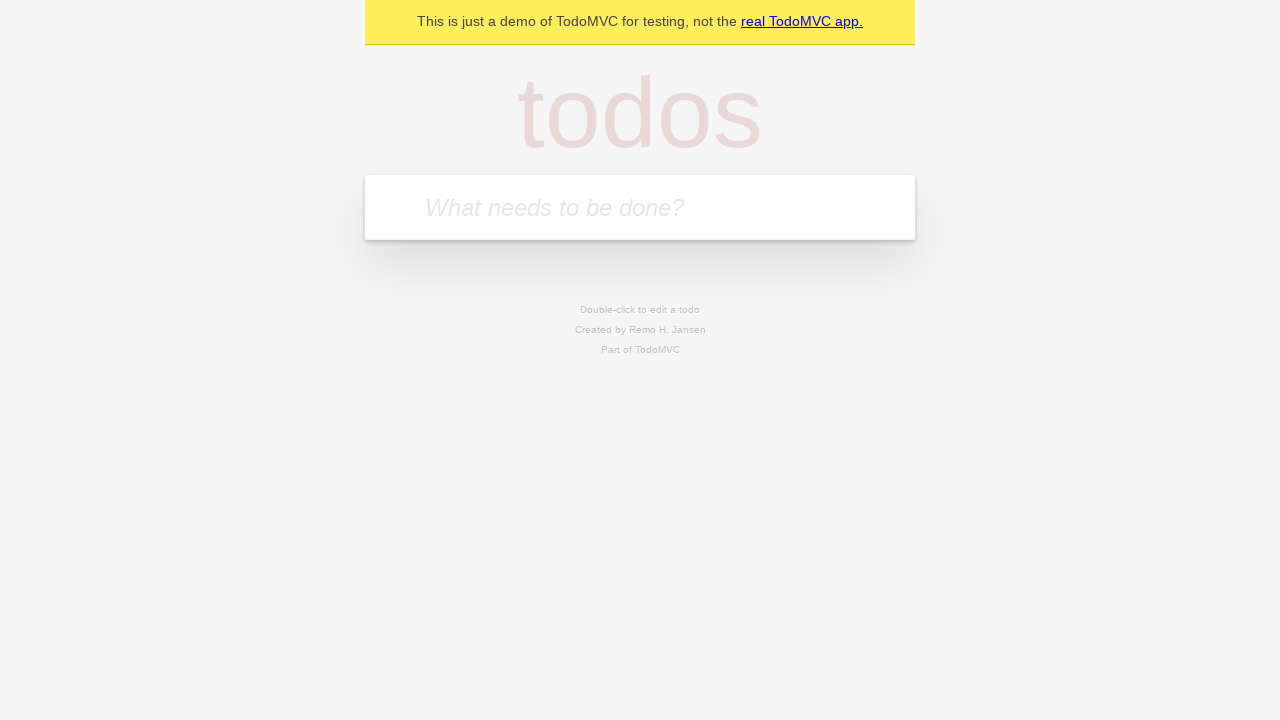

Navigated to TodoMVC demo application
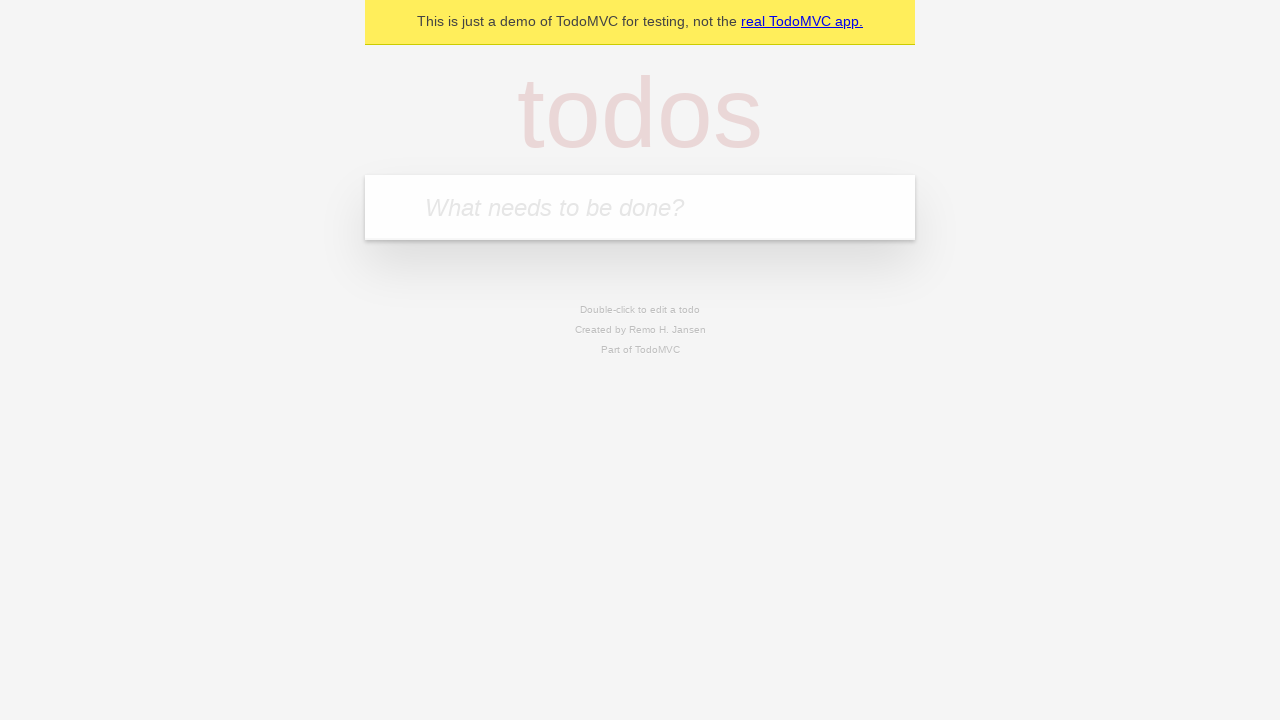

Filled first todo input with 'buy some cheese' on .new-todo
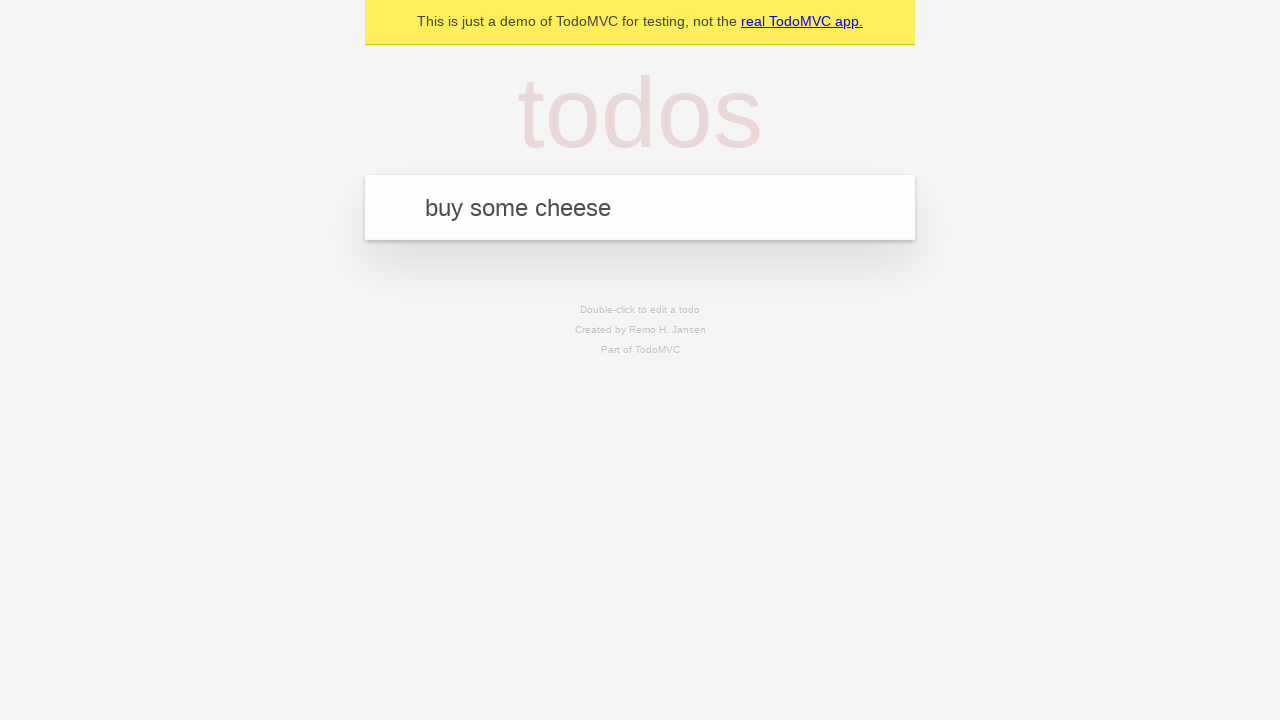

Pressed Enter to create first todo on .new-todo
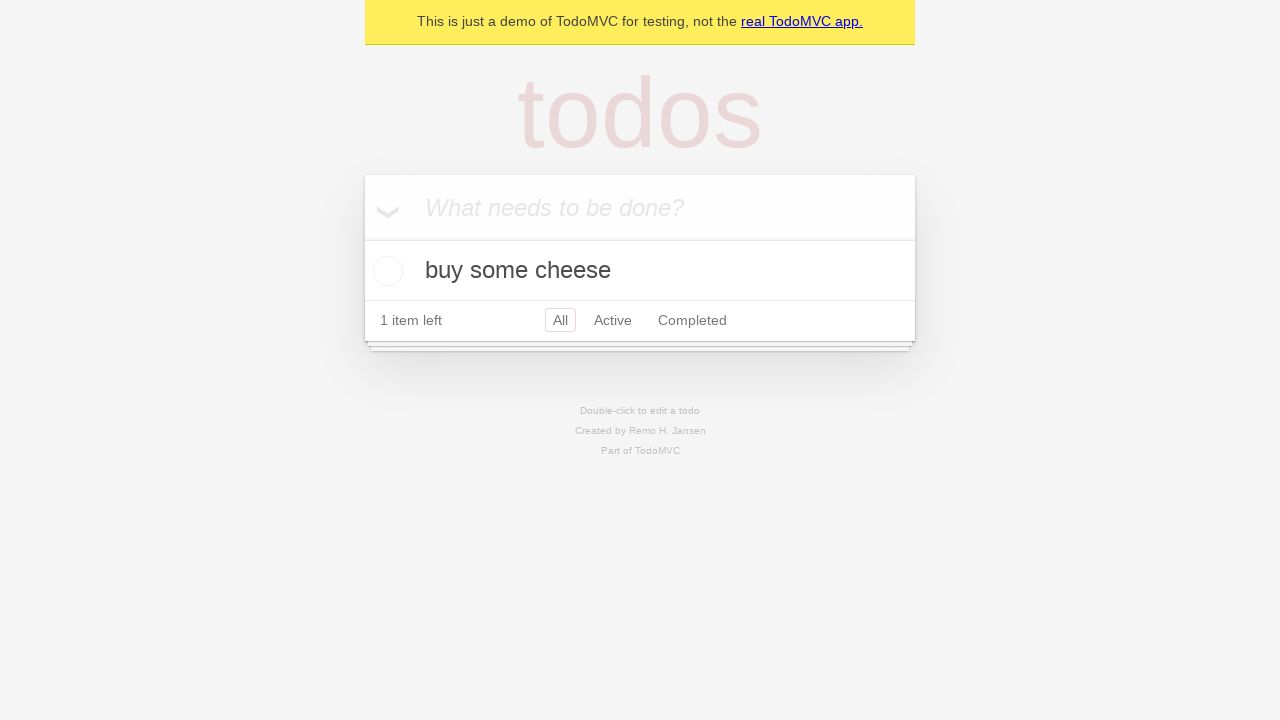

Filled second todo input with 'feed the cat' on .new-todo
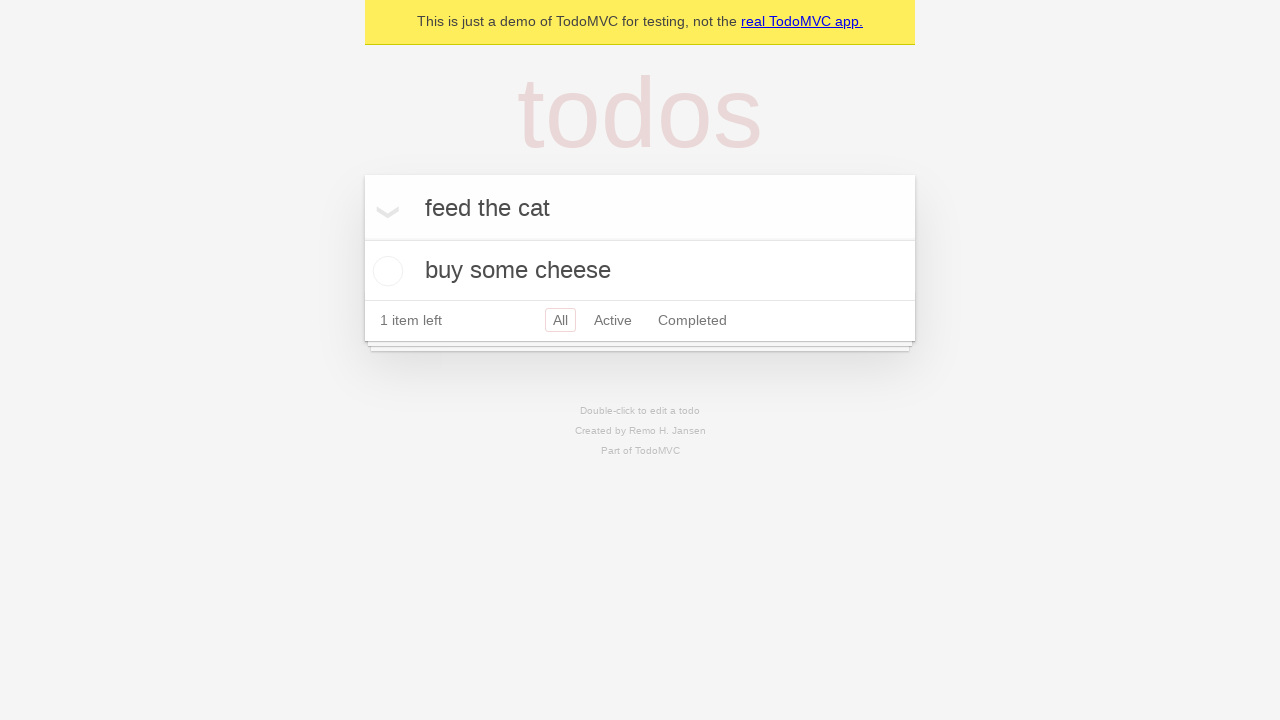

Pressed Enter to create second todo on .new-todo
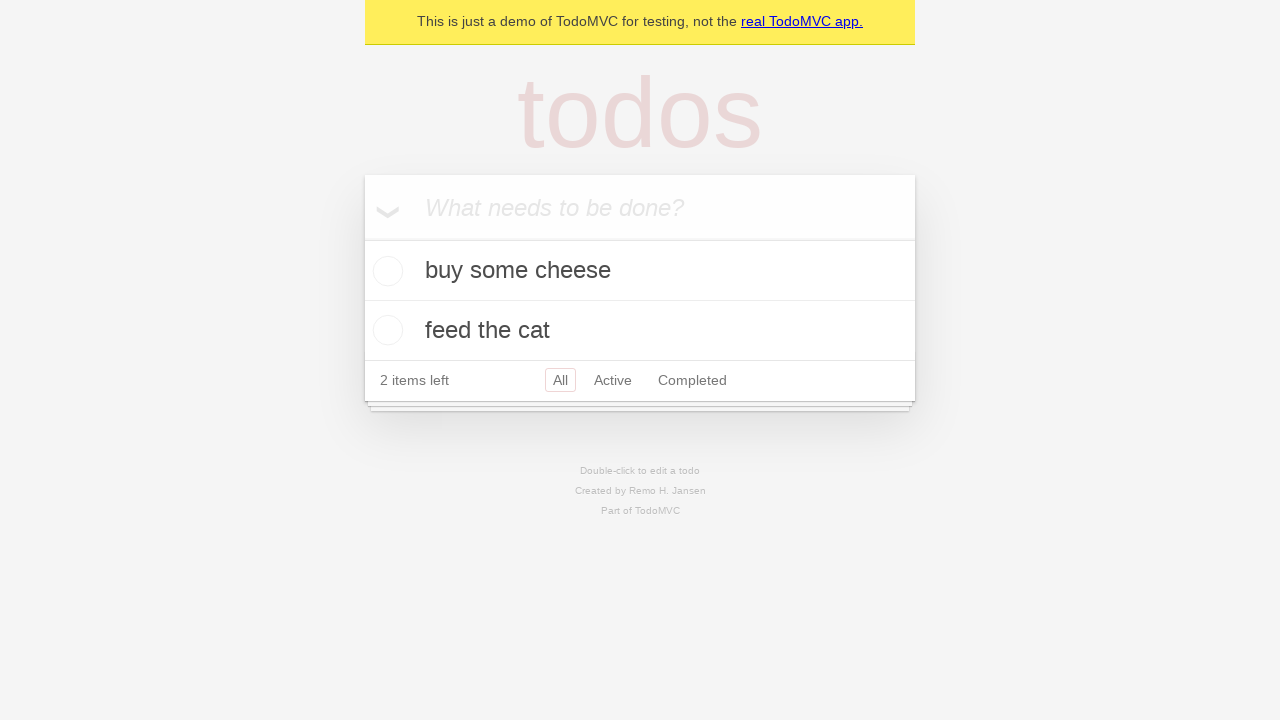

Filled third todo input with 'book a doctors appointment' on .new-todo
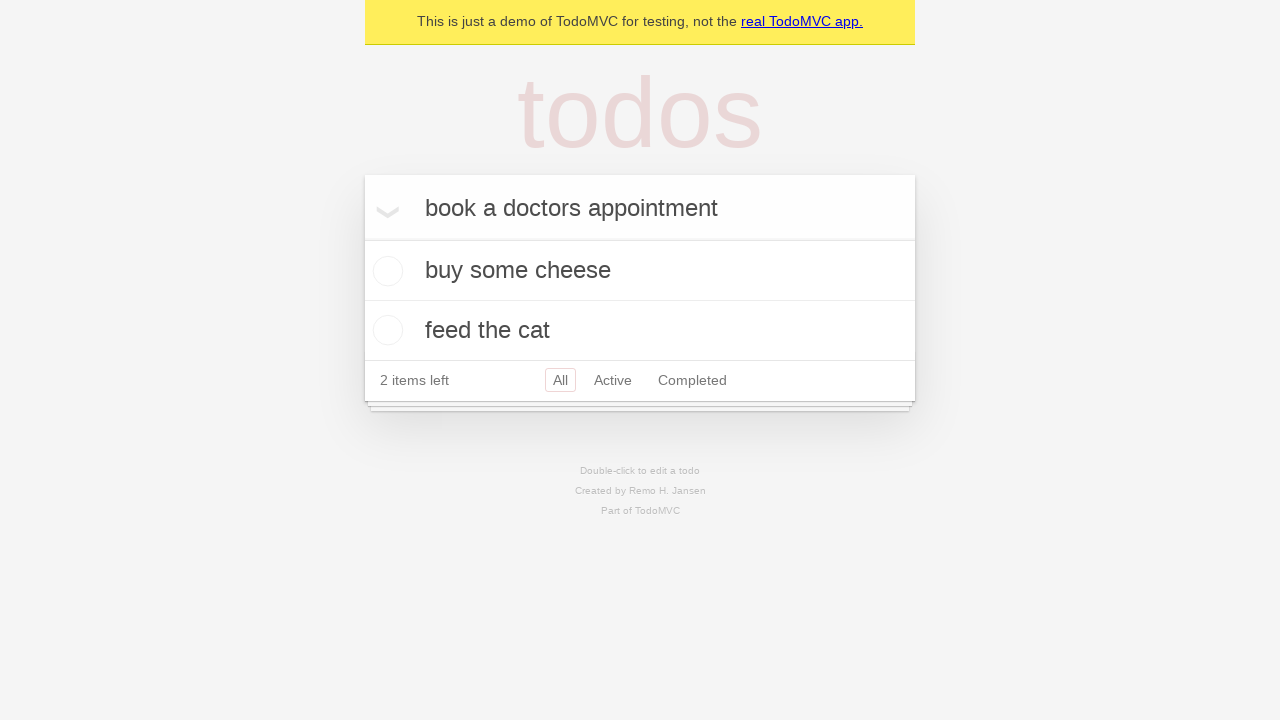

Pressed Enter to create third todo on .new-todo
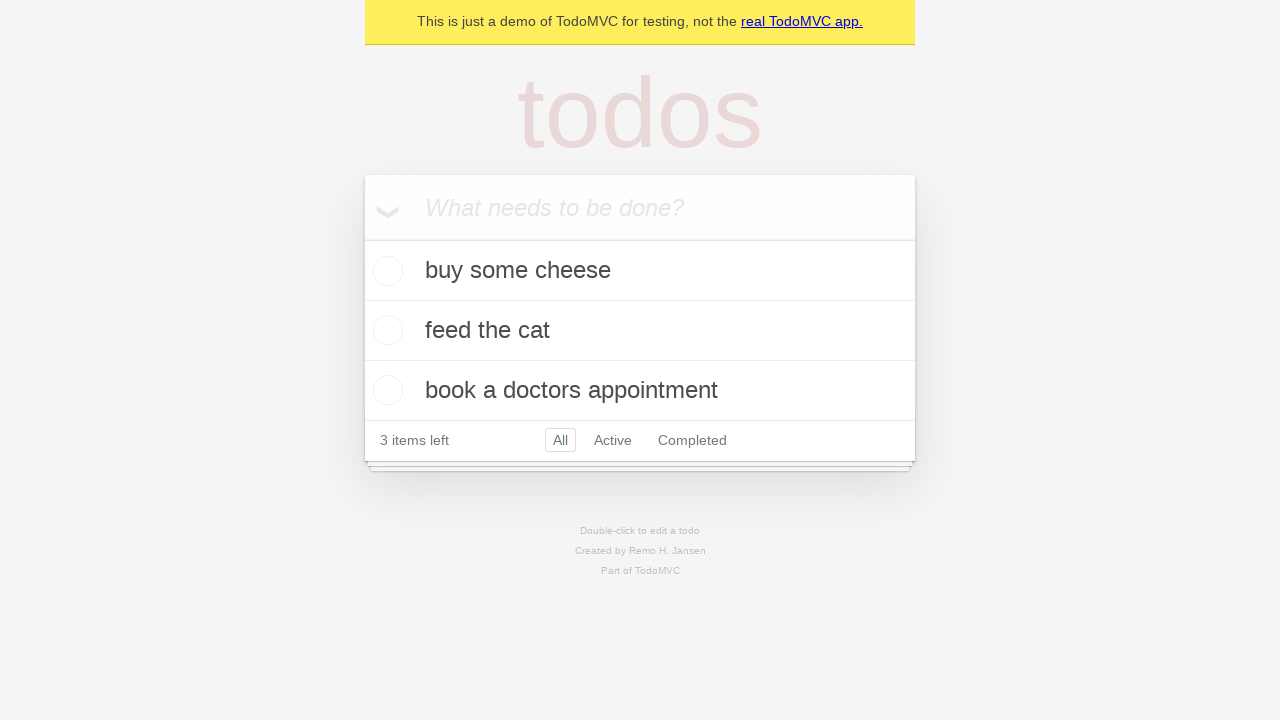

Located all todo list items
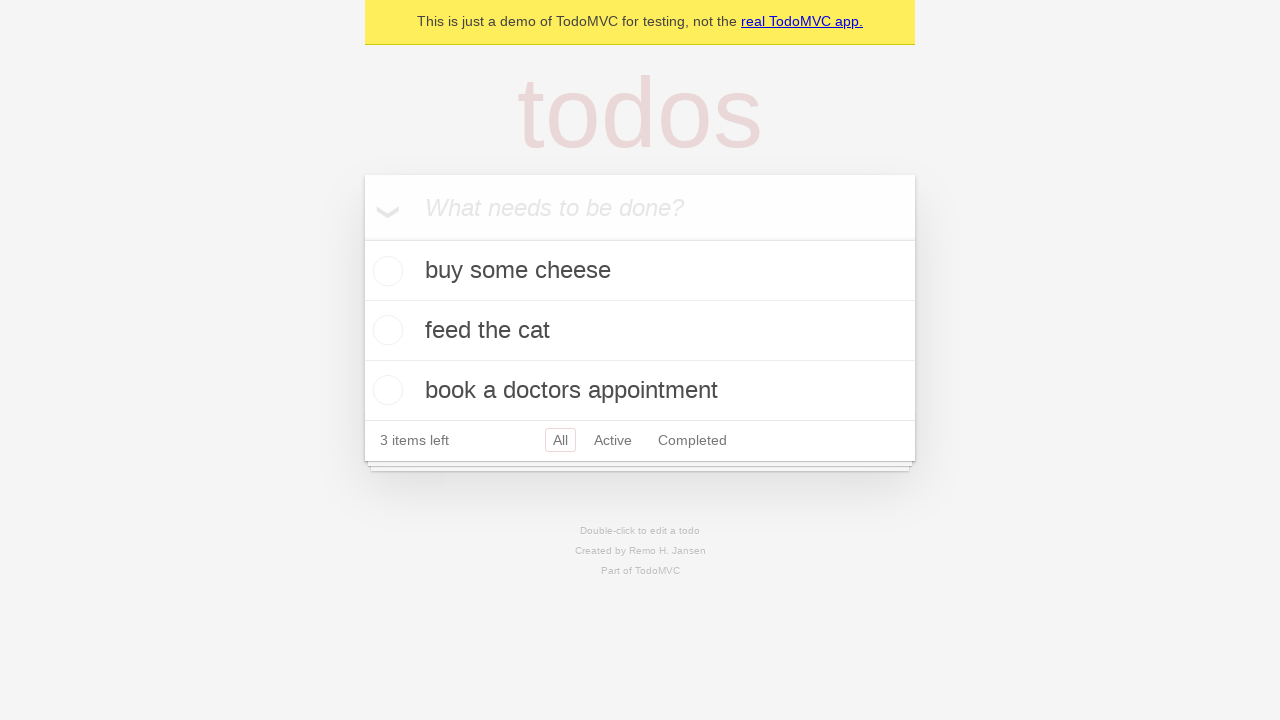

Double-clicked second todo to enter edit mode at (640, 331) on .todo-list li >> nth=1
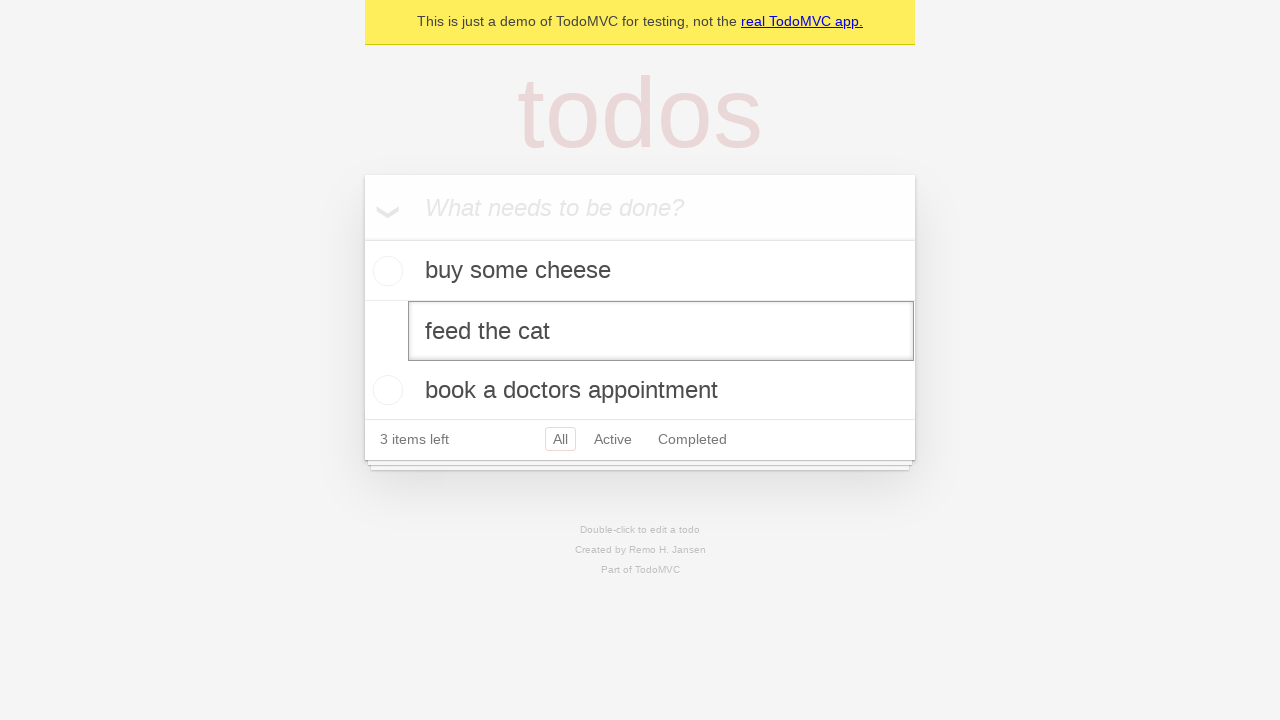

Filled edit field with text containing leading and trailing whitespace '    buy some sausages    ' on .todo-list li >> nth=1 >> .edit
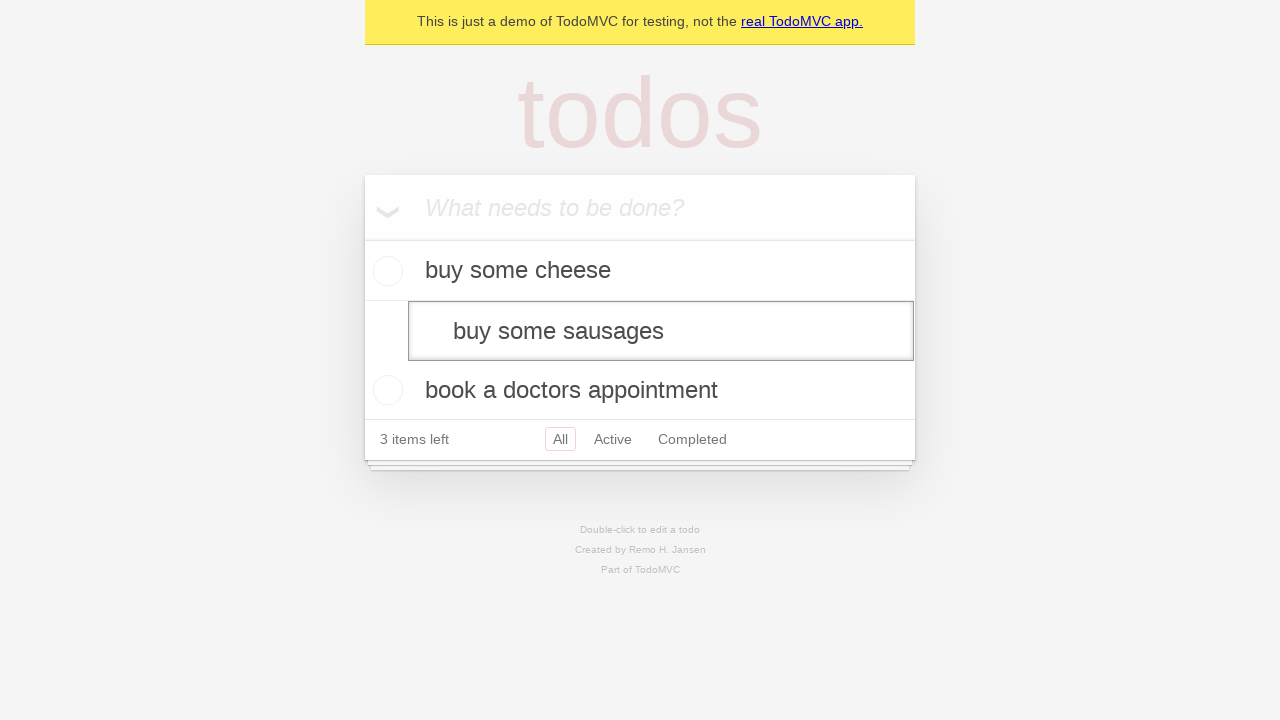

Pressed Enter to save edited todo (text should be trimmed) on .todo-list li >> nth=1 >> .edit
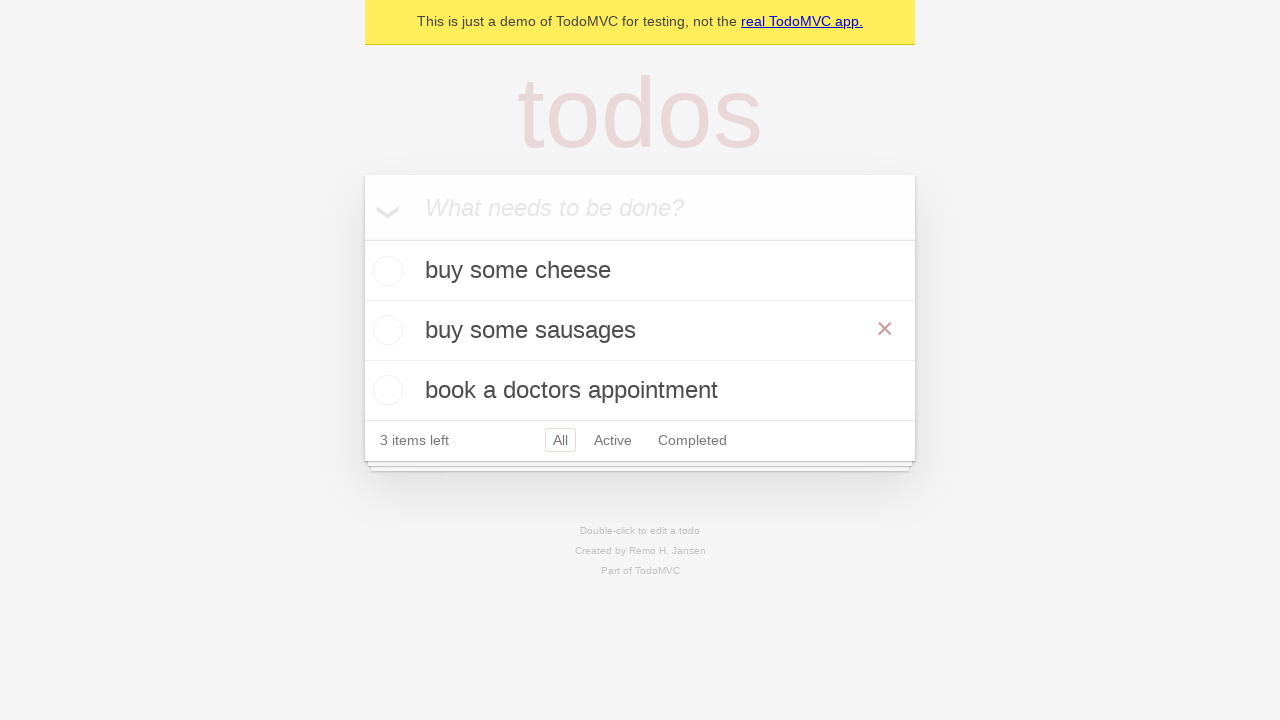

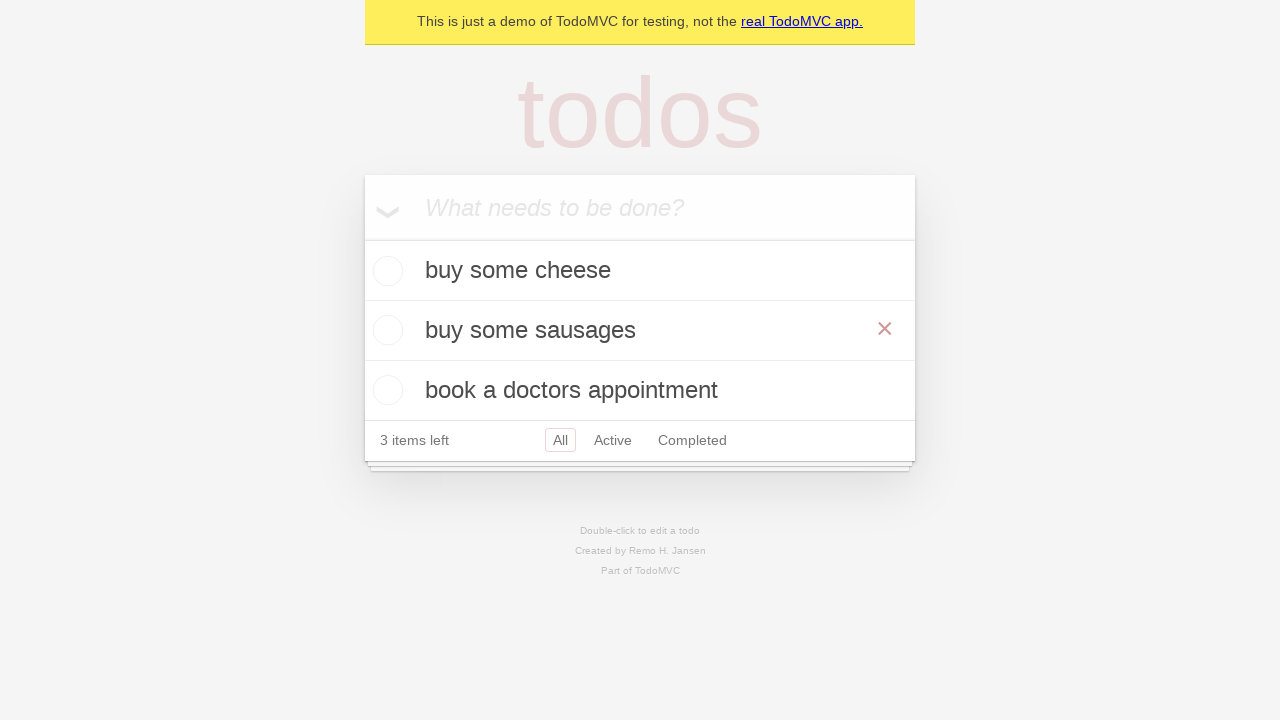